Tests slow resources page by verifying the heading text

Starting URL: http://the-internet.herokuapp.com/

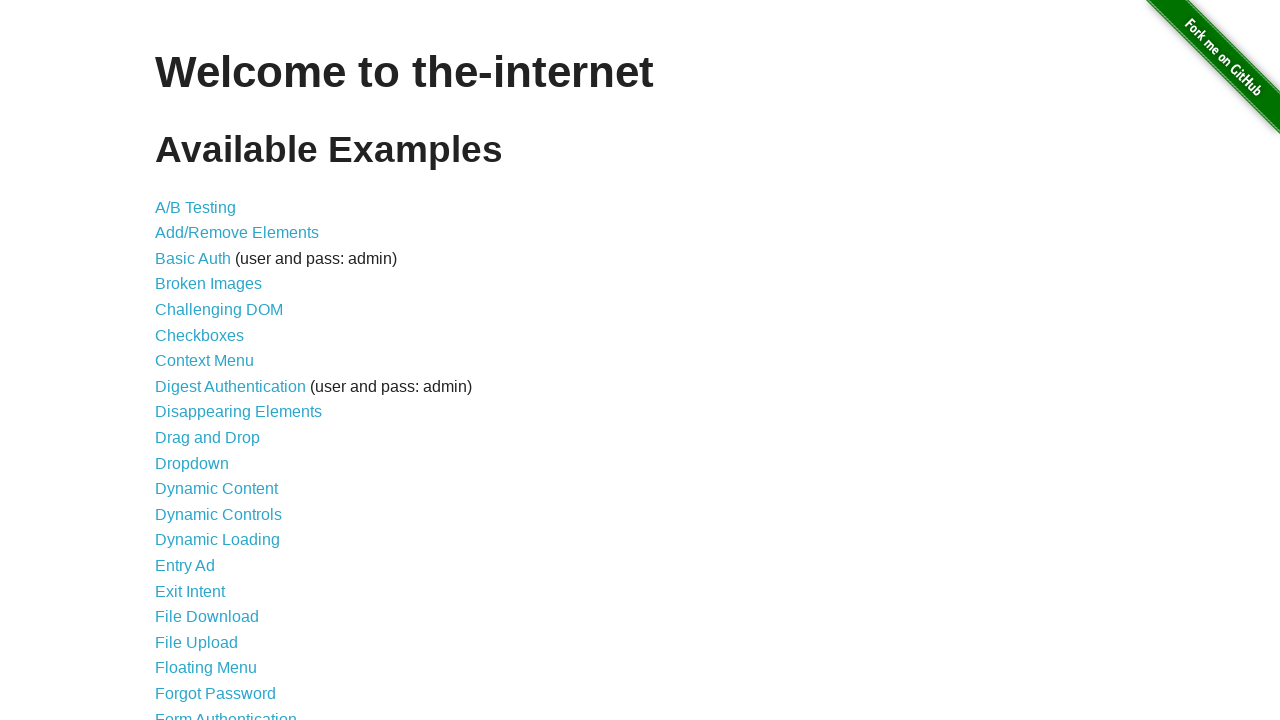

Clicked on Slow Resources link at (214, 548) on a[href='/slow']
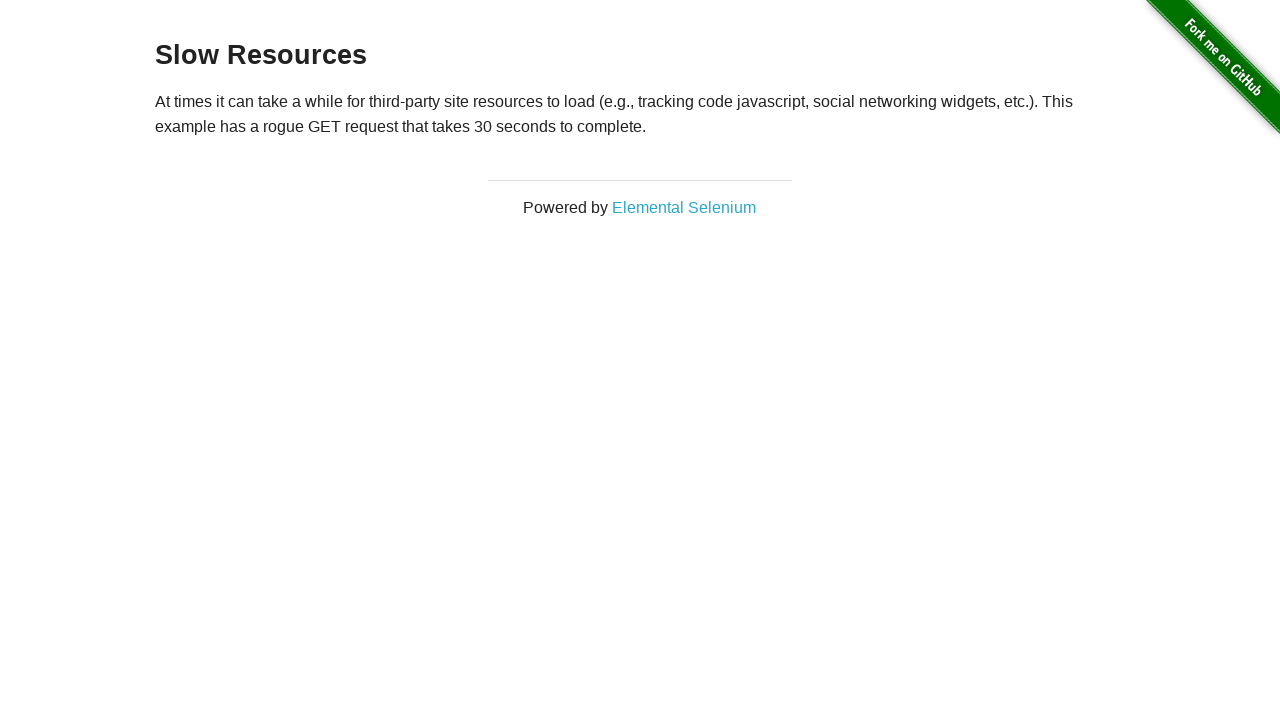

Waited for heading element to load
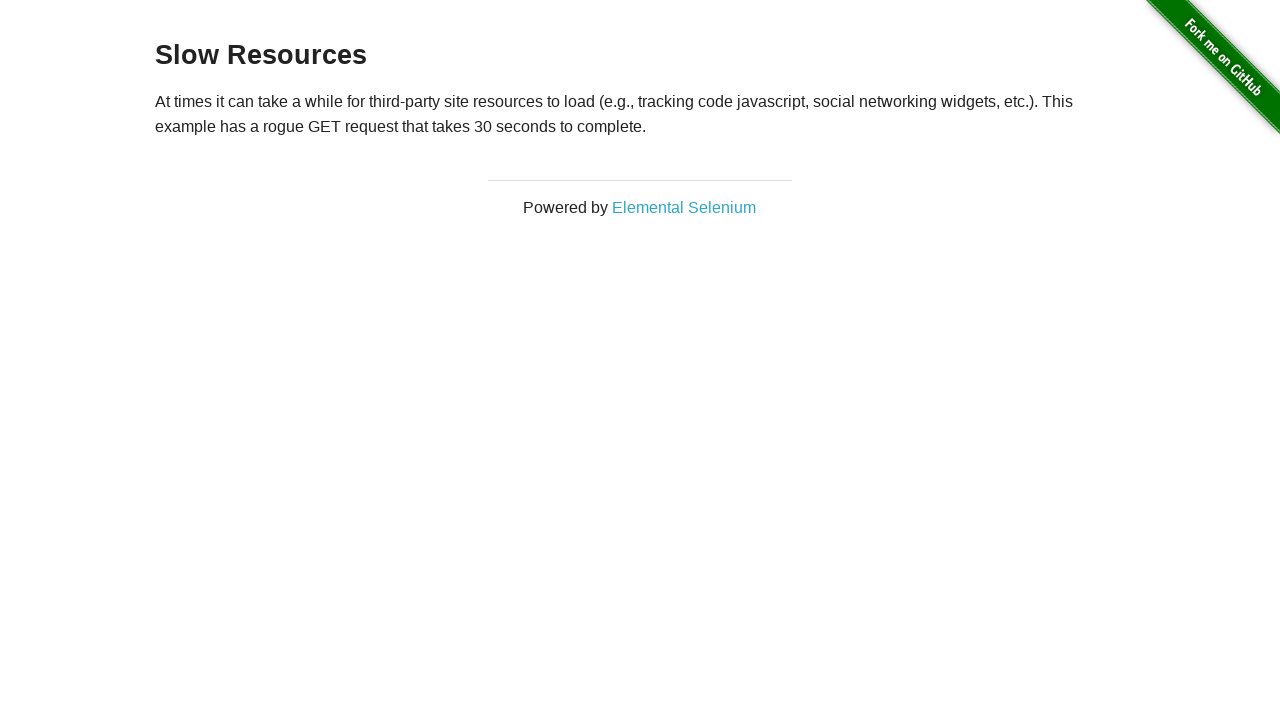

Verified heading text is 'Slow Resources'
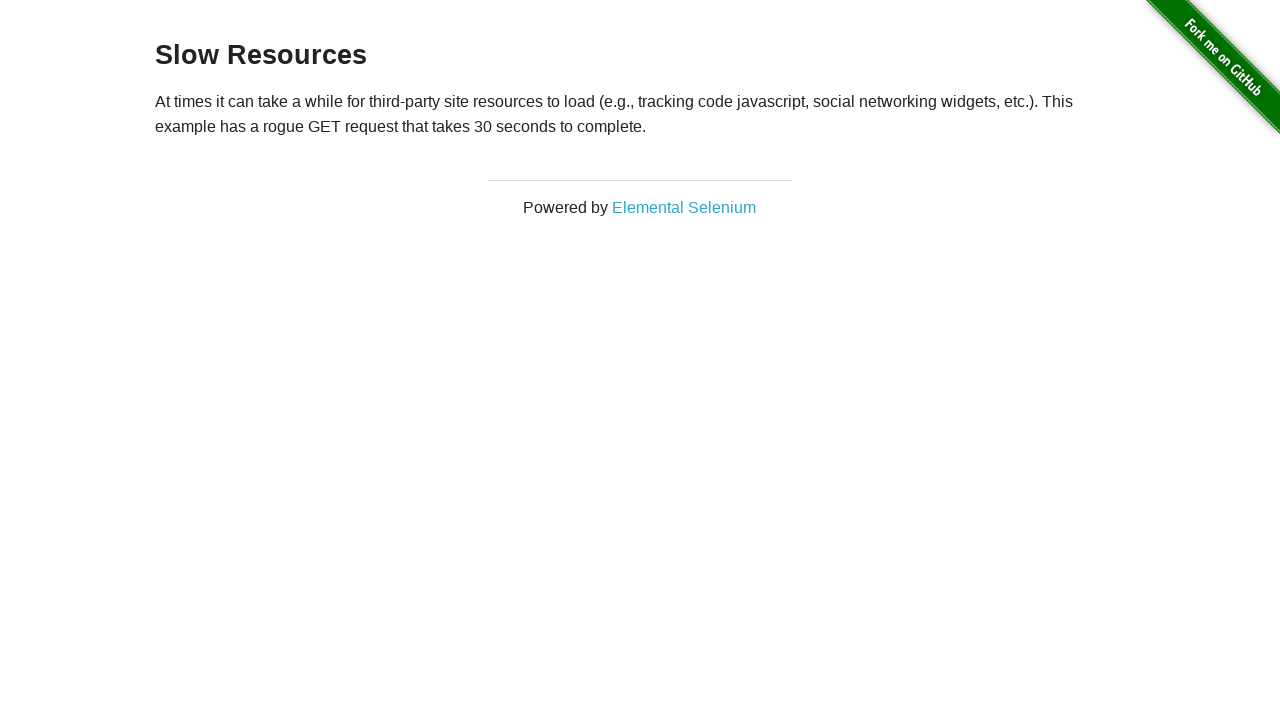

Navigated back to previous page
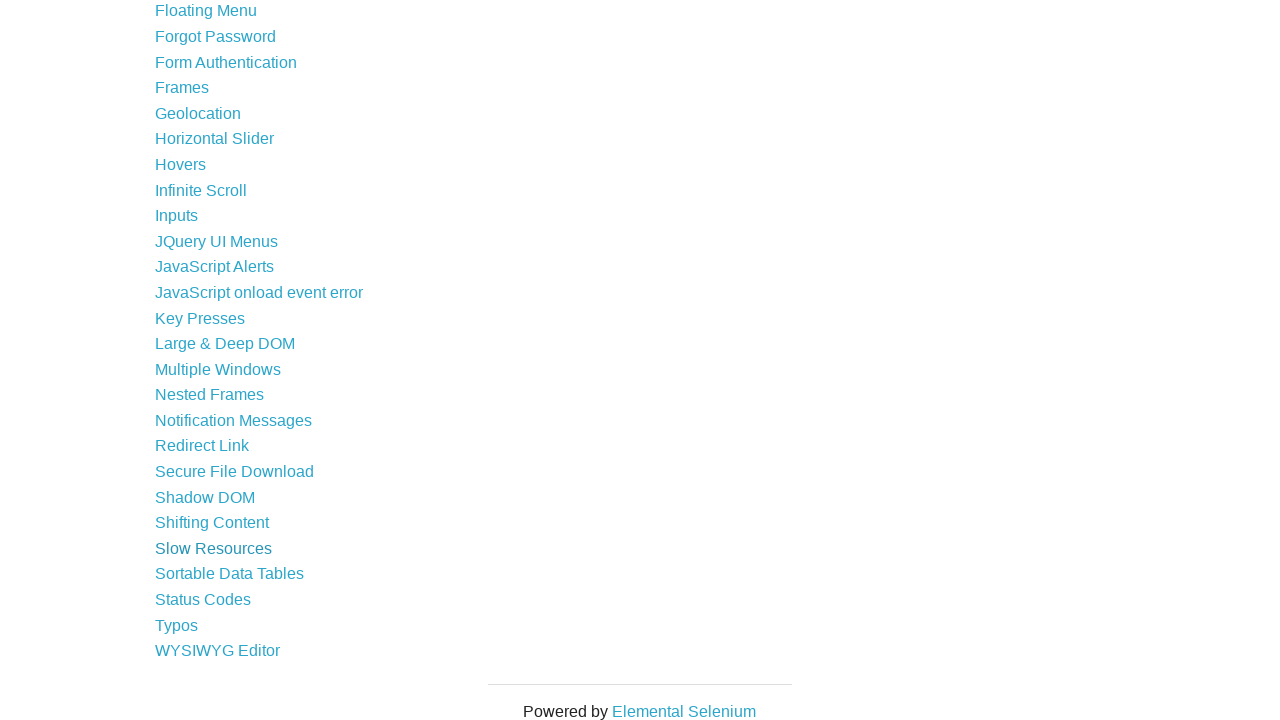

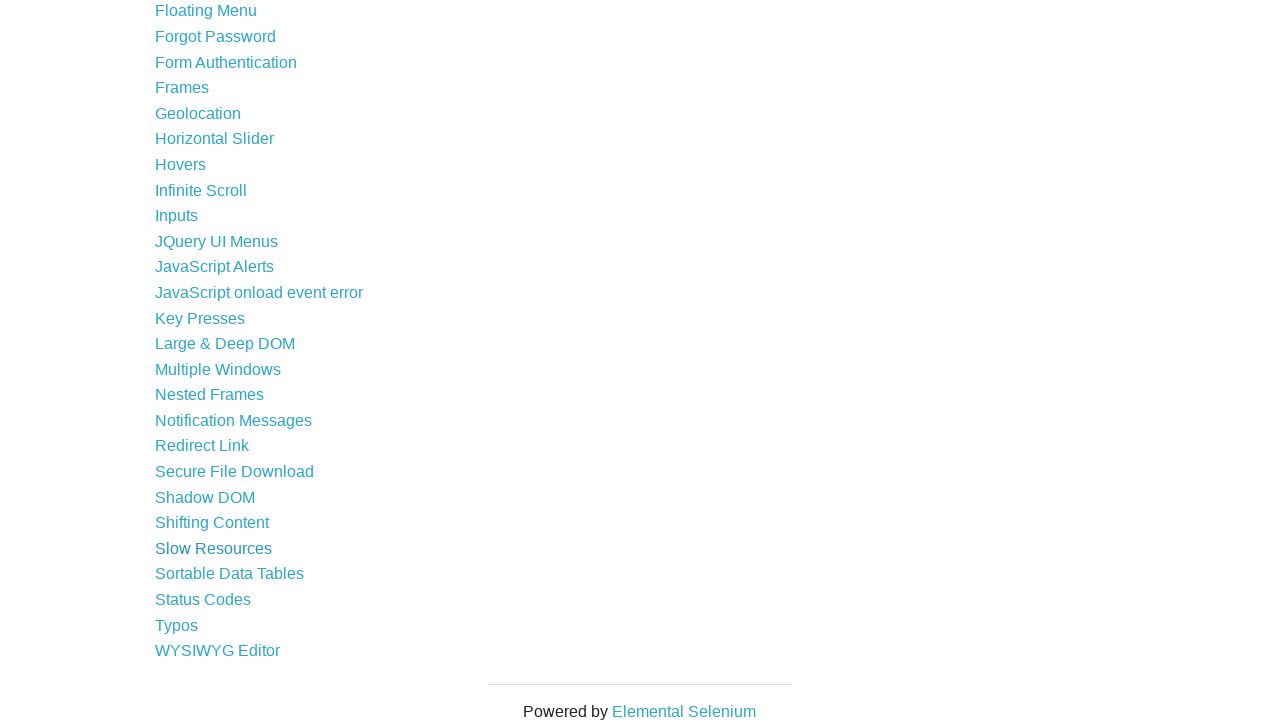